Tests un-marking items as complete by unchecking their toggle boxes

Starting URL: https://demo.playwright.dev/todomvc

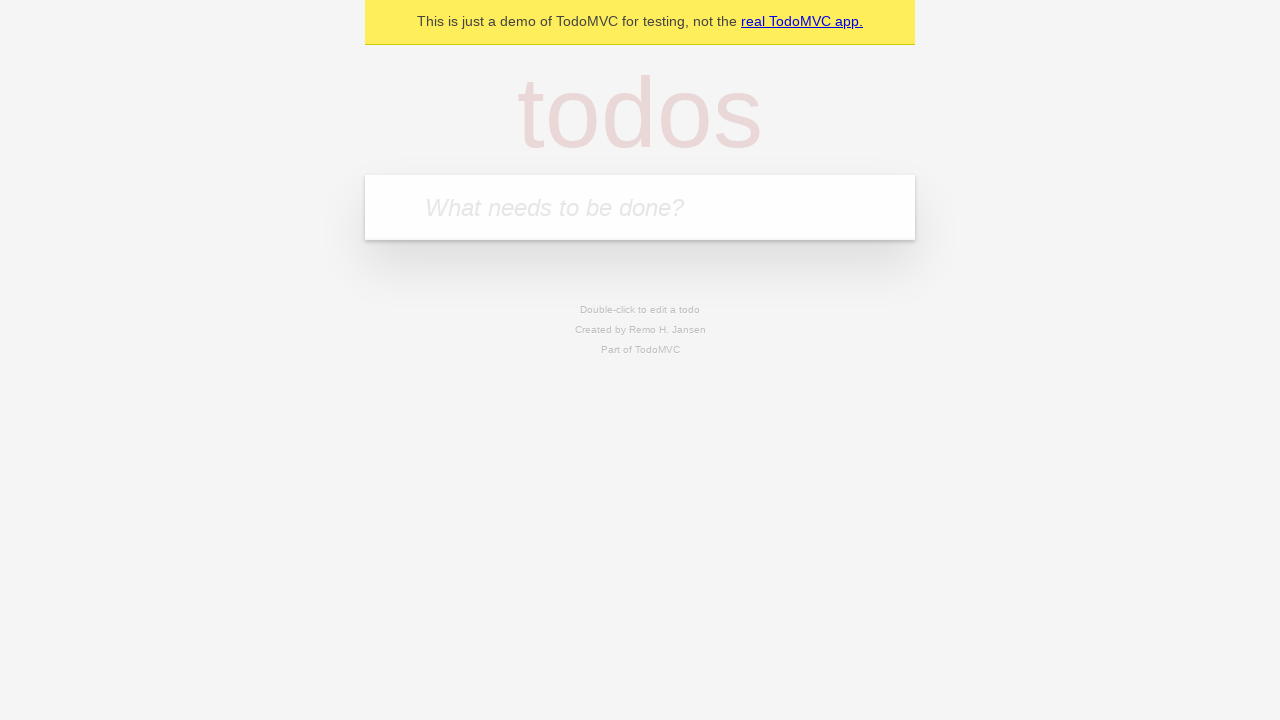

Filled new todo field with 'buy some cheese' on .new-todo
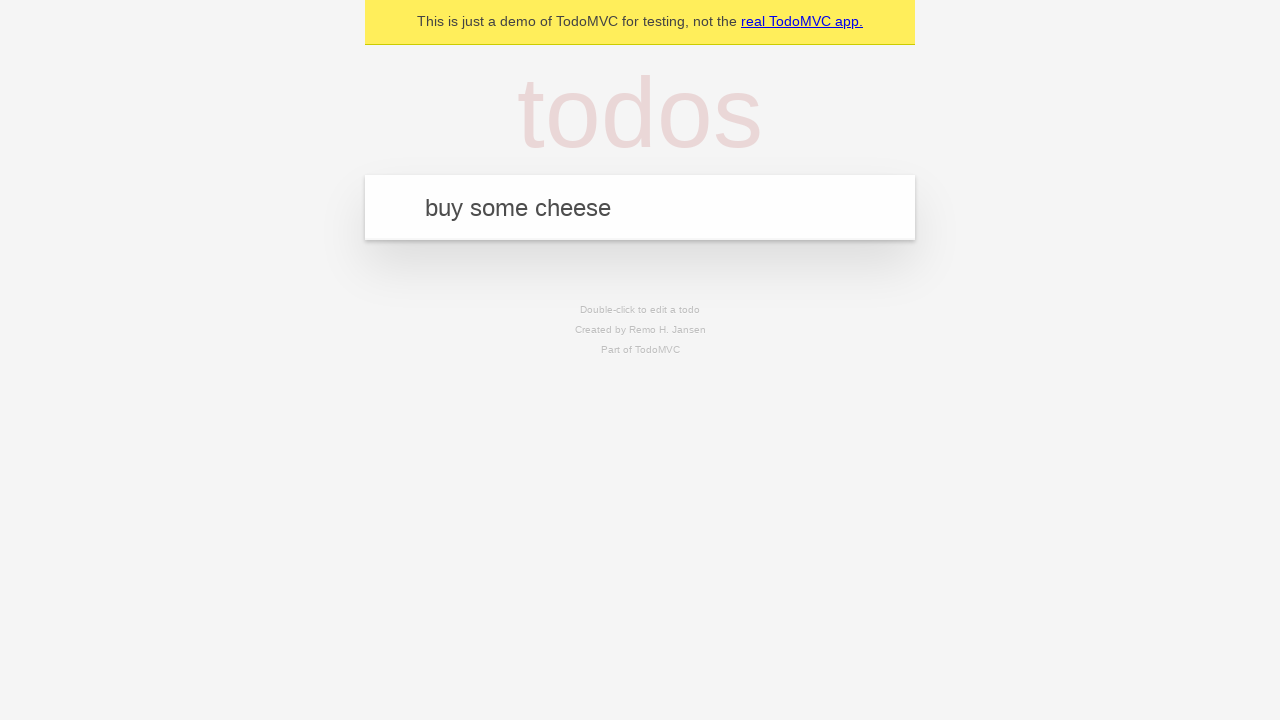

Pressed Enter to create first todo item on .new-todo
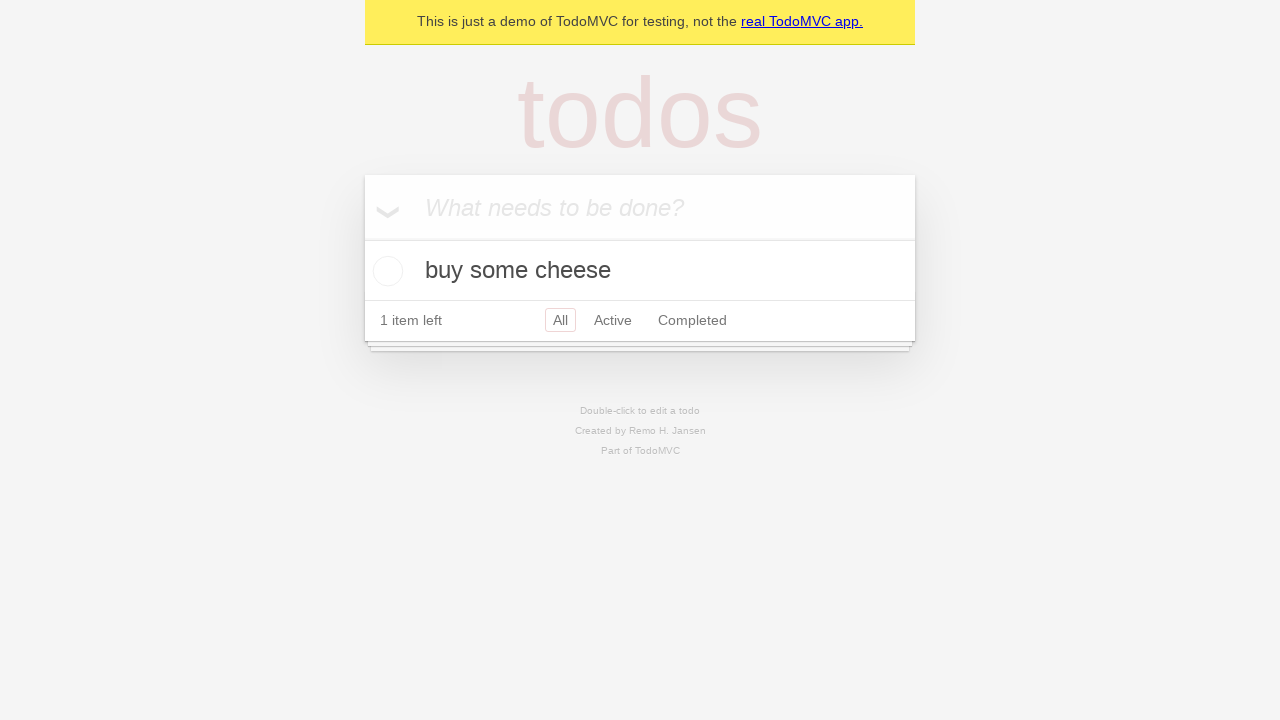

Filled new todo field with 'feed the cat' on .new-todo
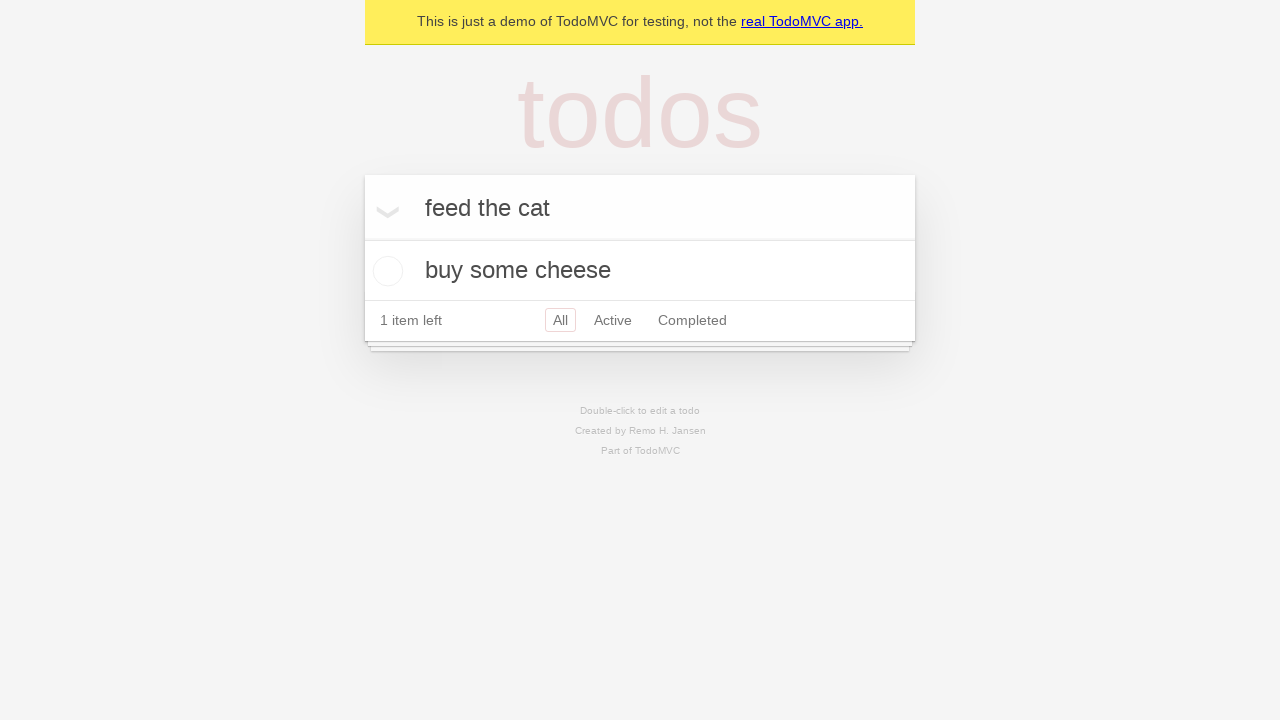

Pressed Enter to create second todo item on .new-todo
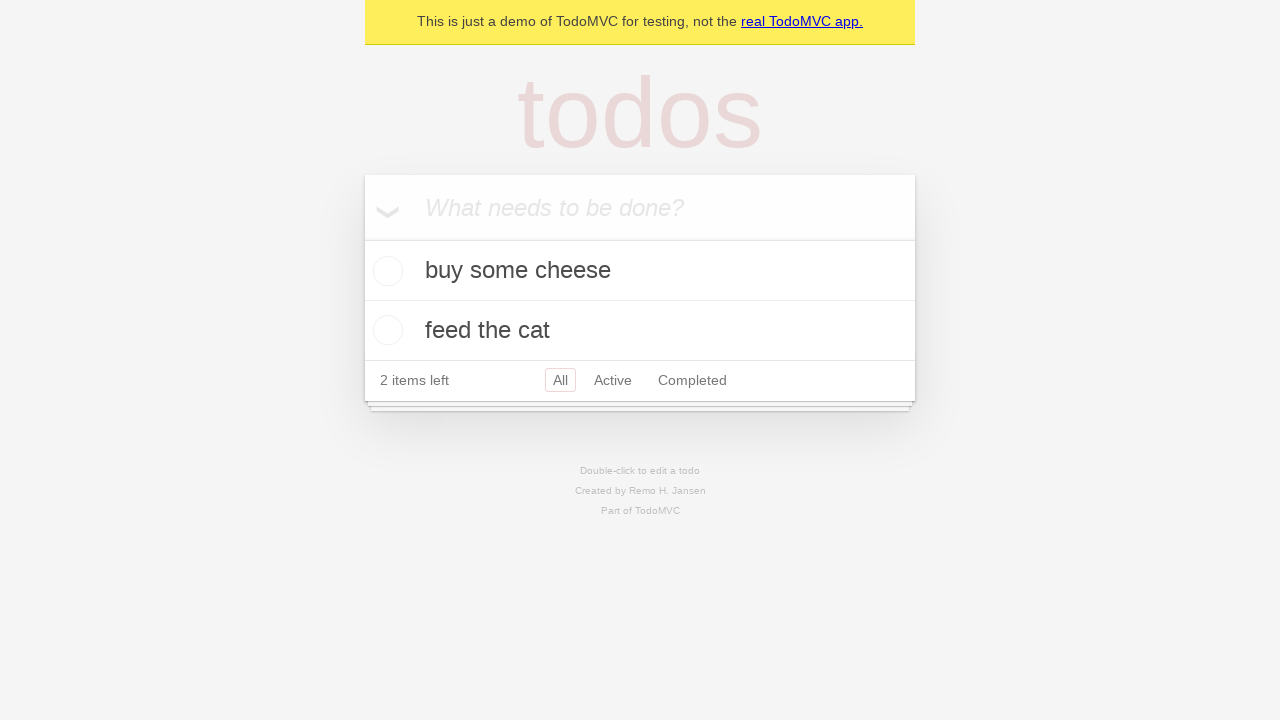

Located first todo item in the list
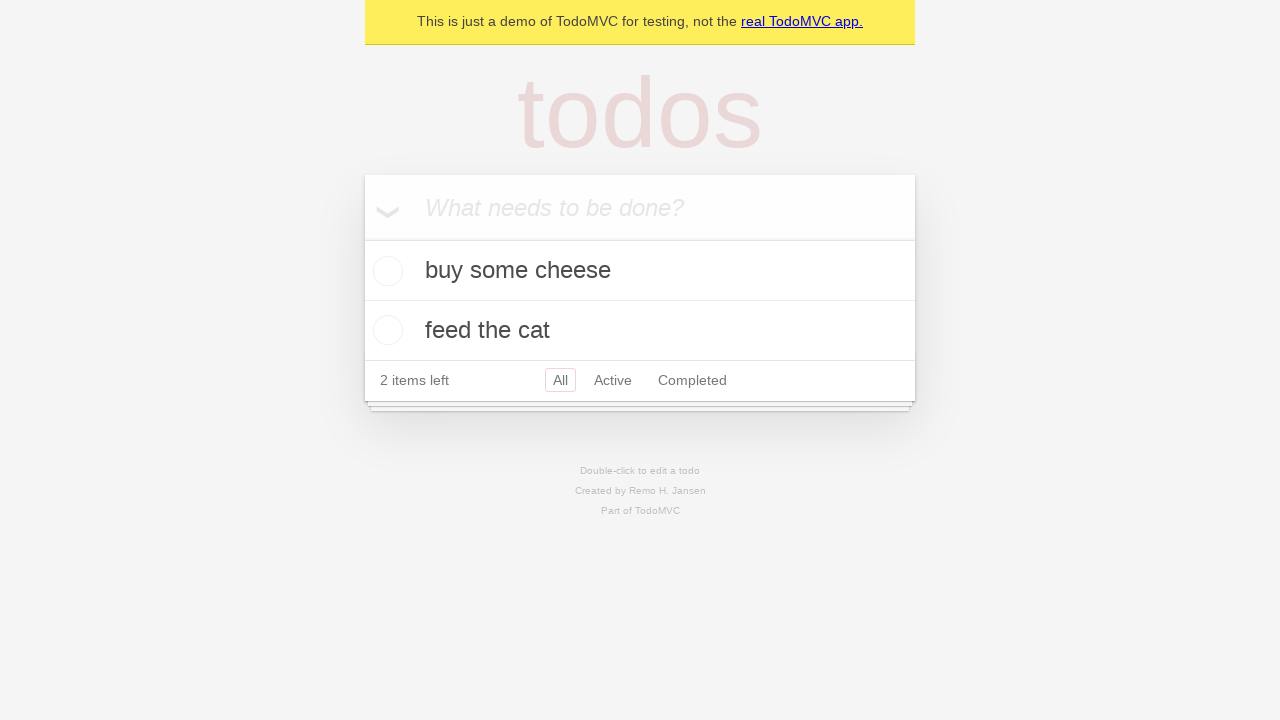

Marked first todo item as complete by checking its toggle at (385, 271) on .todo-list li >> nth=0 >> .toggle
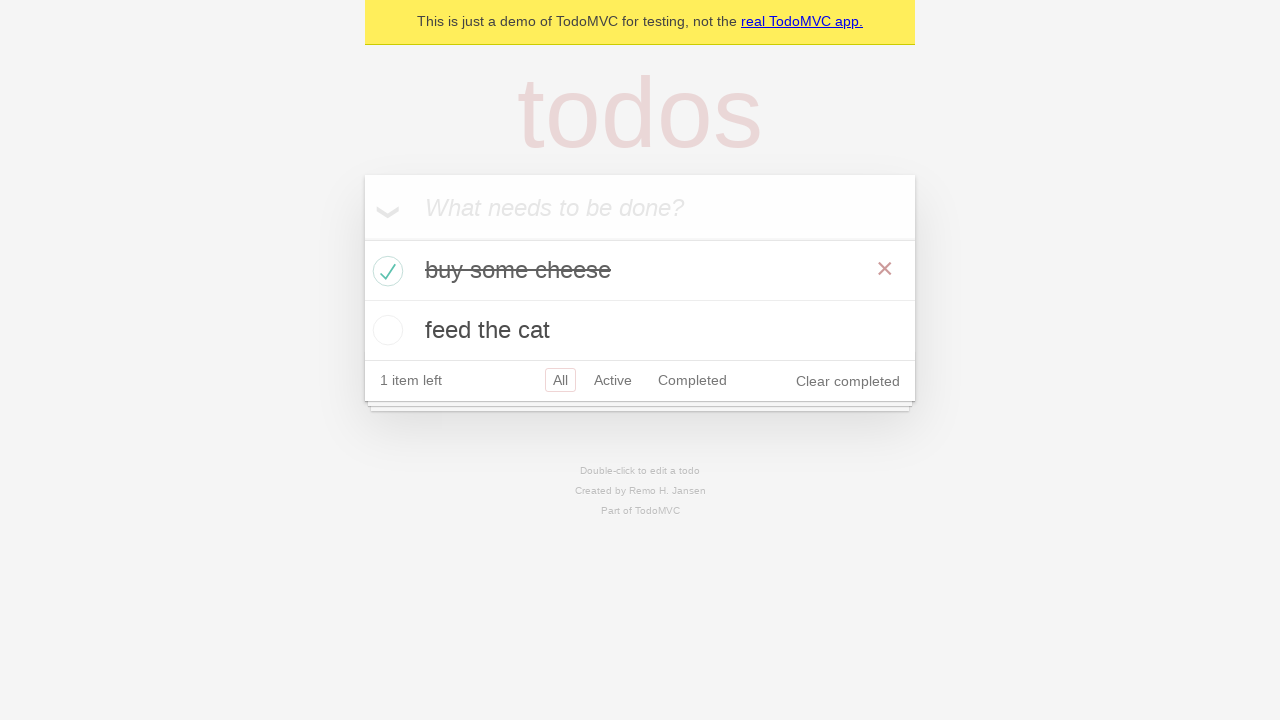

Unmarked first todo item as complete by unchecking its toggle at (385, 271) on .todo-list li >> nth=0 >> .toggle
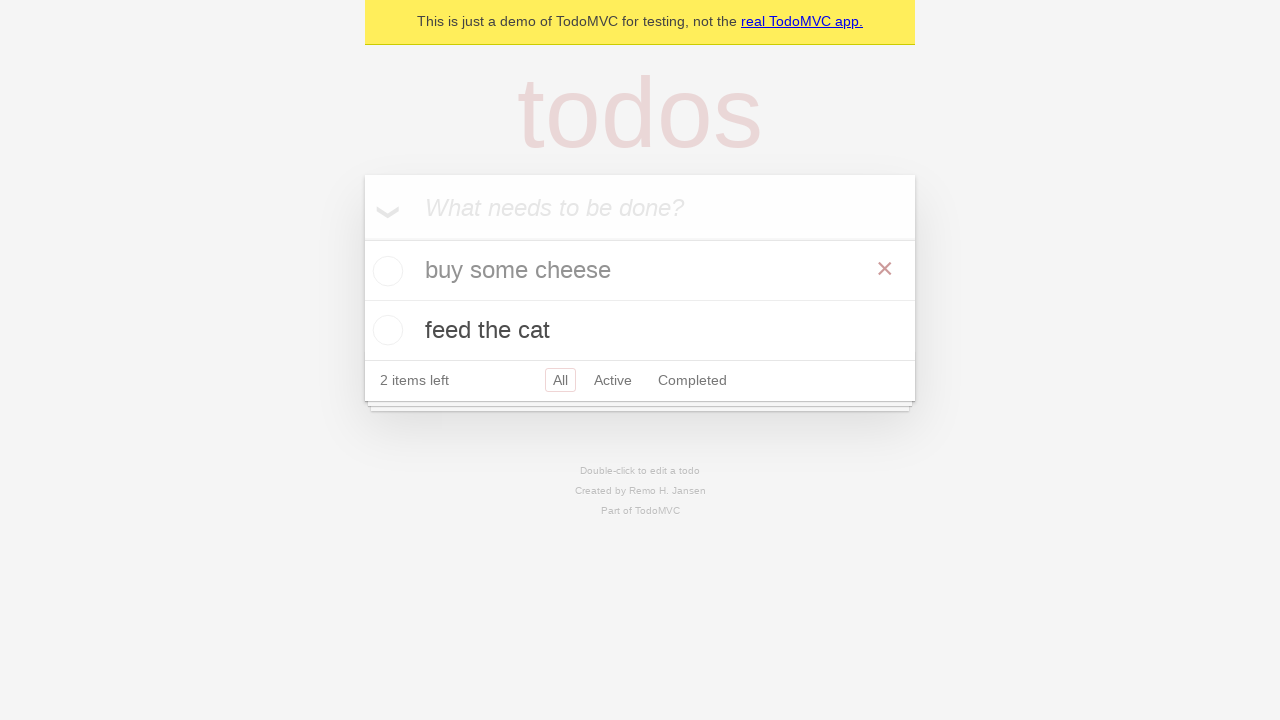

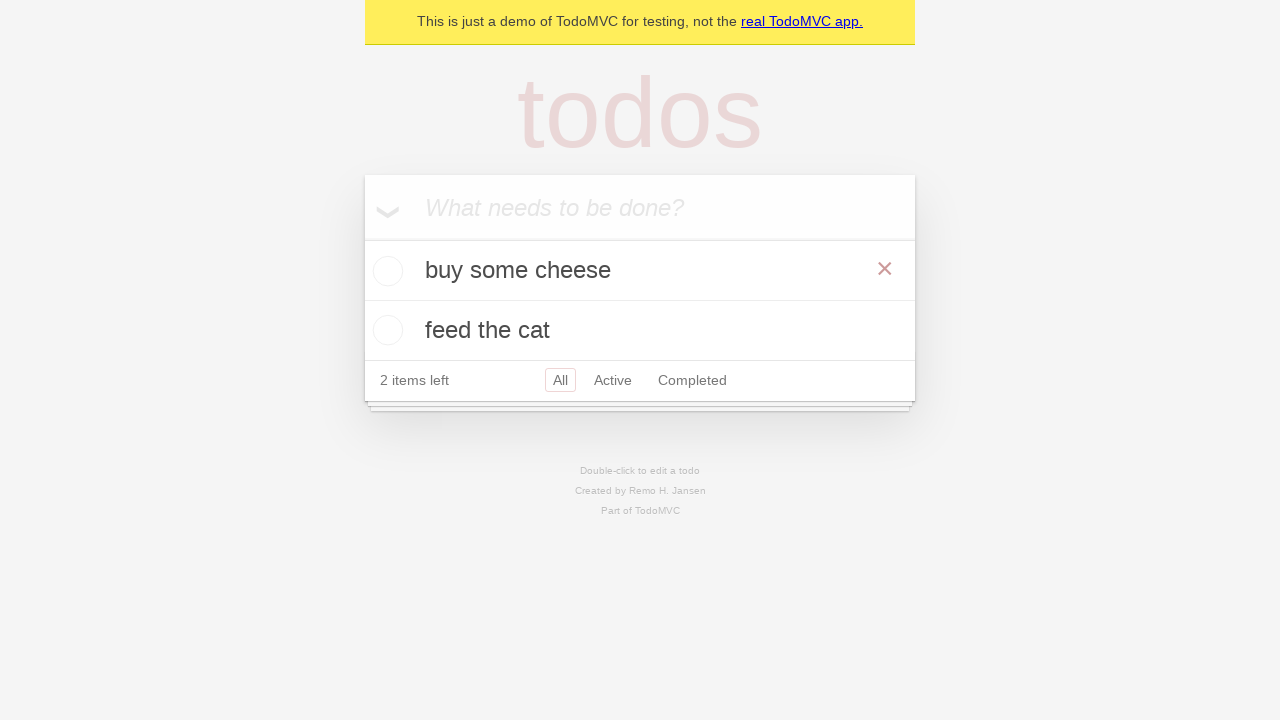